Demonstrates finding and clicking a link element using partial link text locator strategy

Starting URL: https://the-internet.herokuapp.com

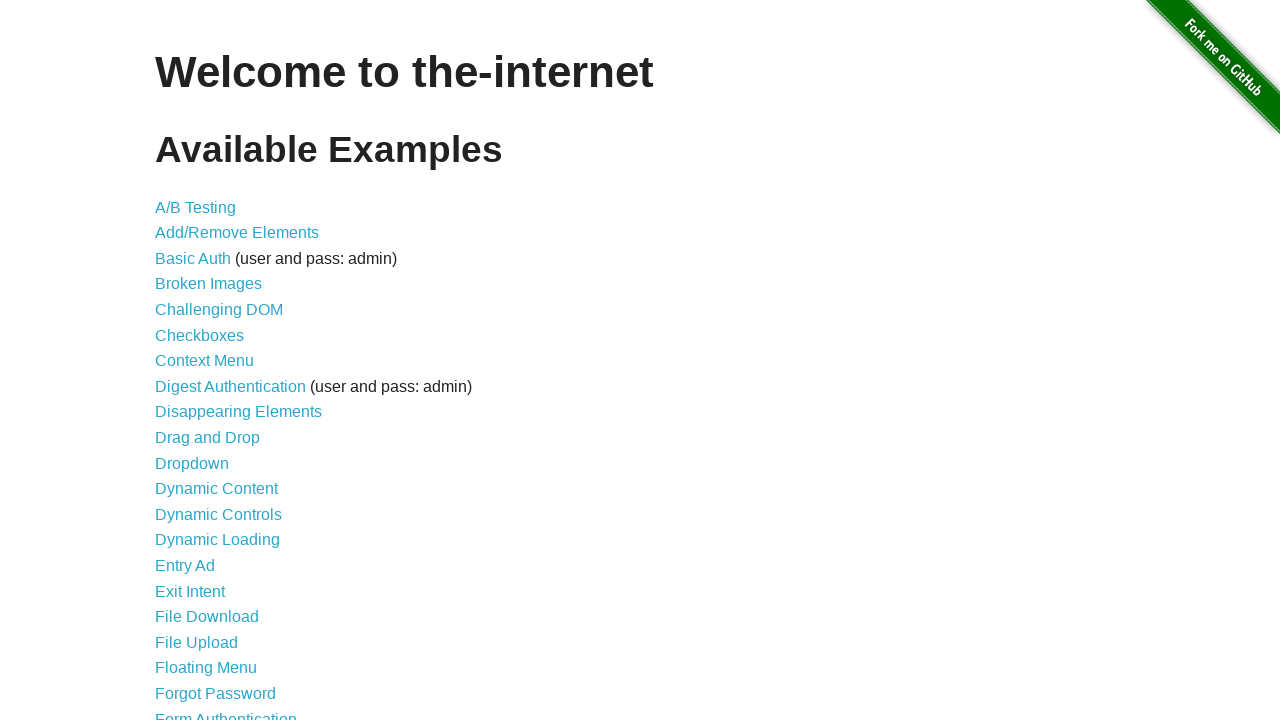

Clicked the 'onload' link using partial link text locator at (259, 360) on text=onload
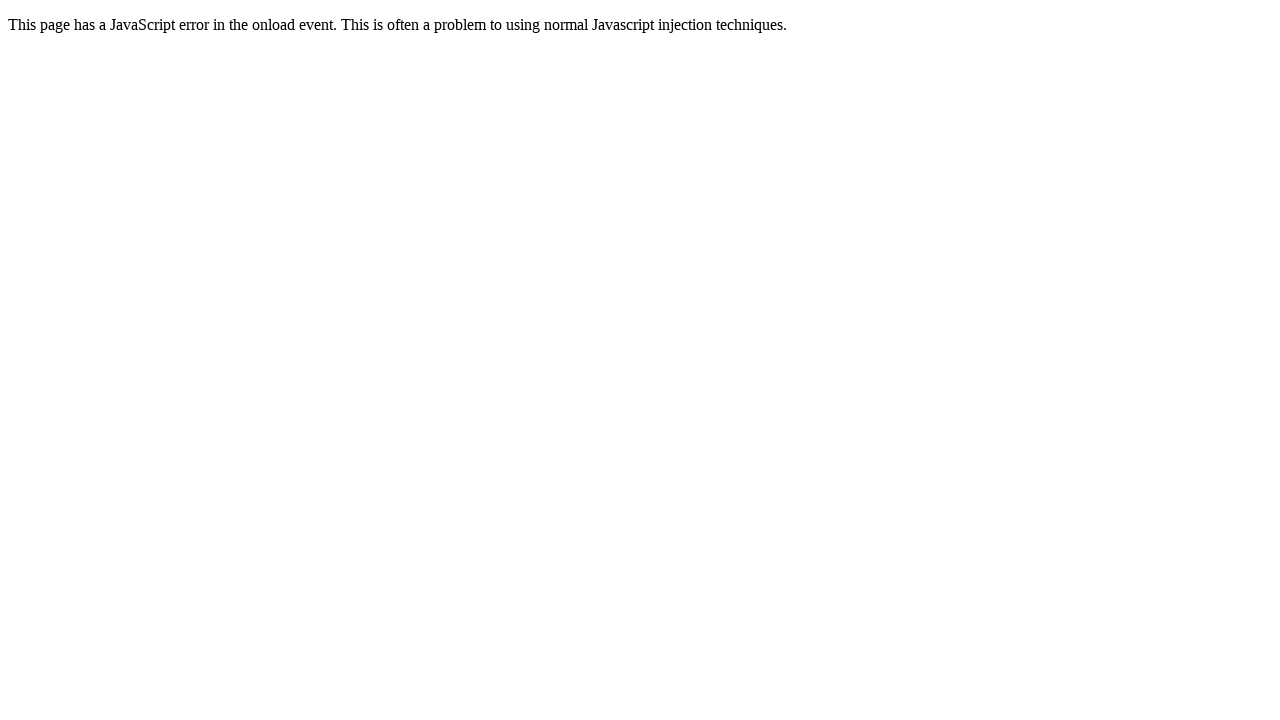

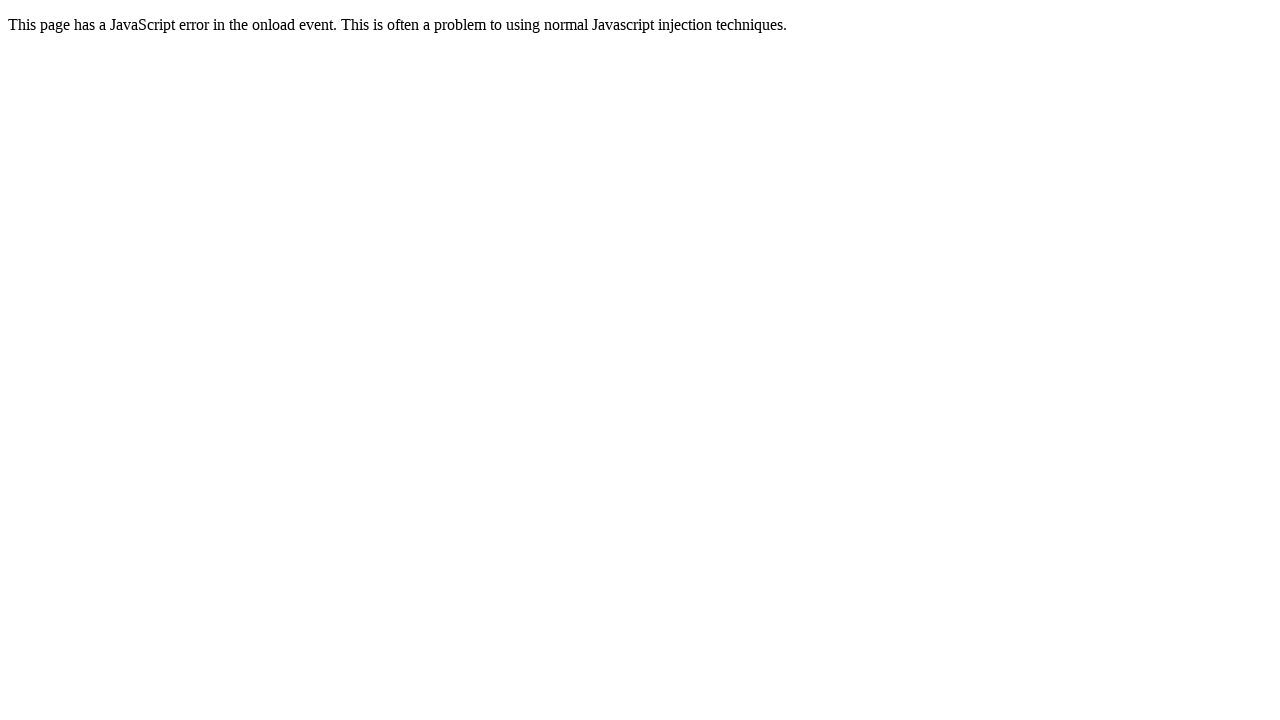